Tests browser window handling by clicking a link that opens a new window, switching to that window, and verifying the heading text "Elemental Selenium" is displayed correctly.

Starting URL: https://the-internet.herokuapp.com/iframe

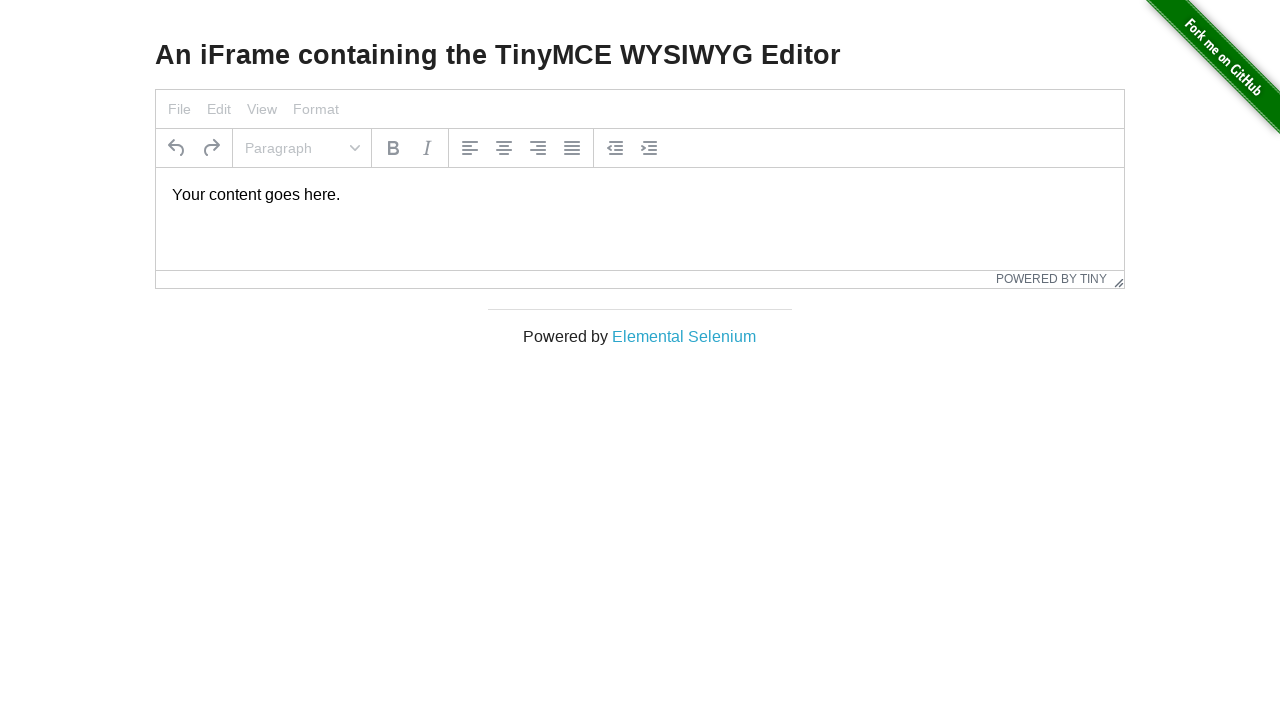

Clicked 'Elemental Selenium' link to open new window at (684, 336) on text=Elemental Selenium
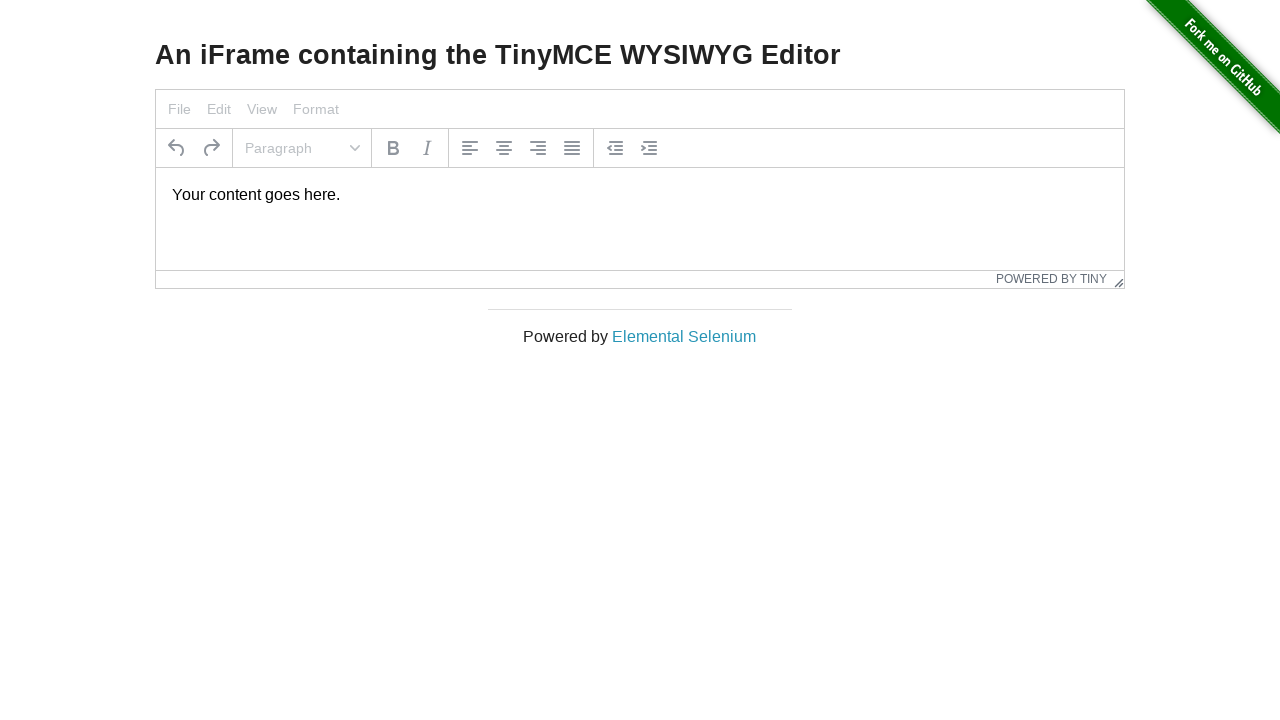

New window/tab opened and captured
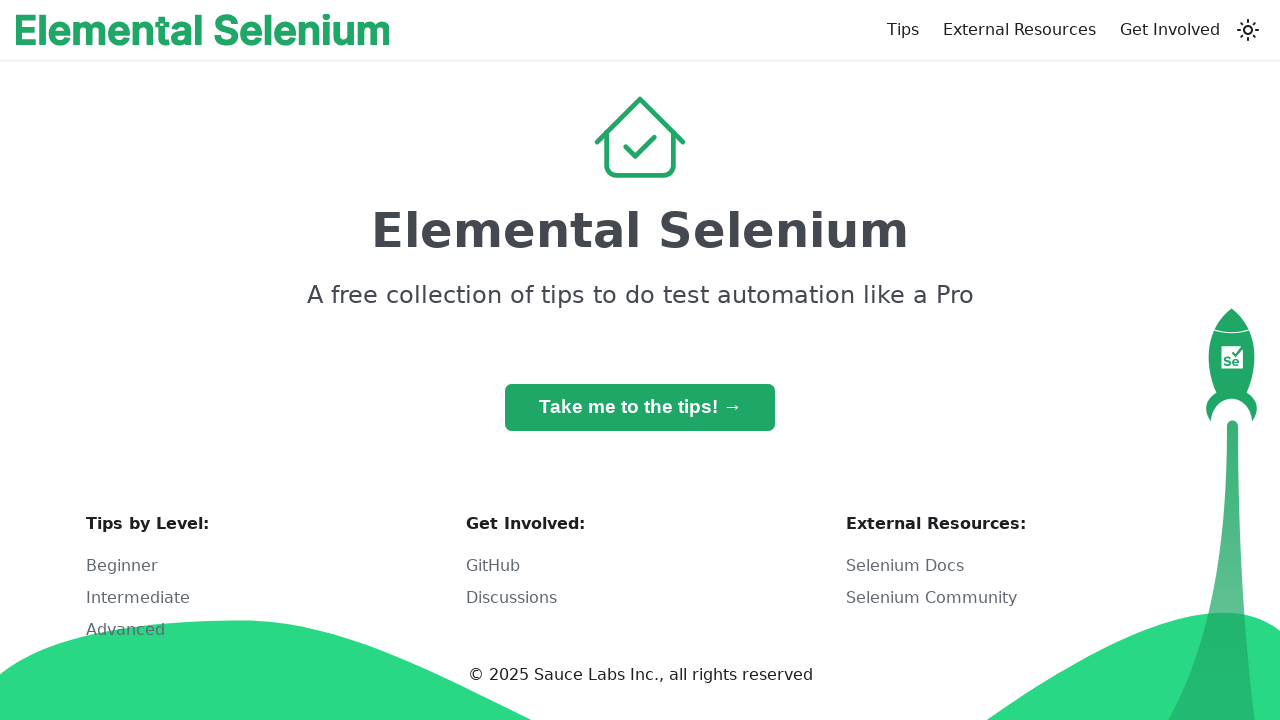

New page finished loading
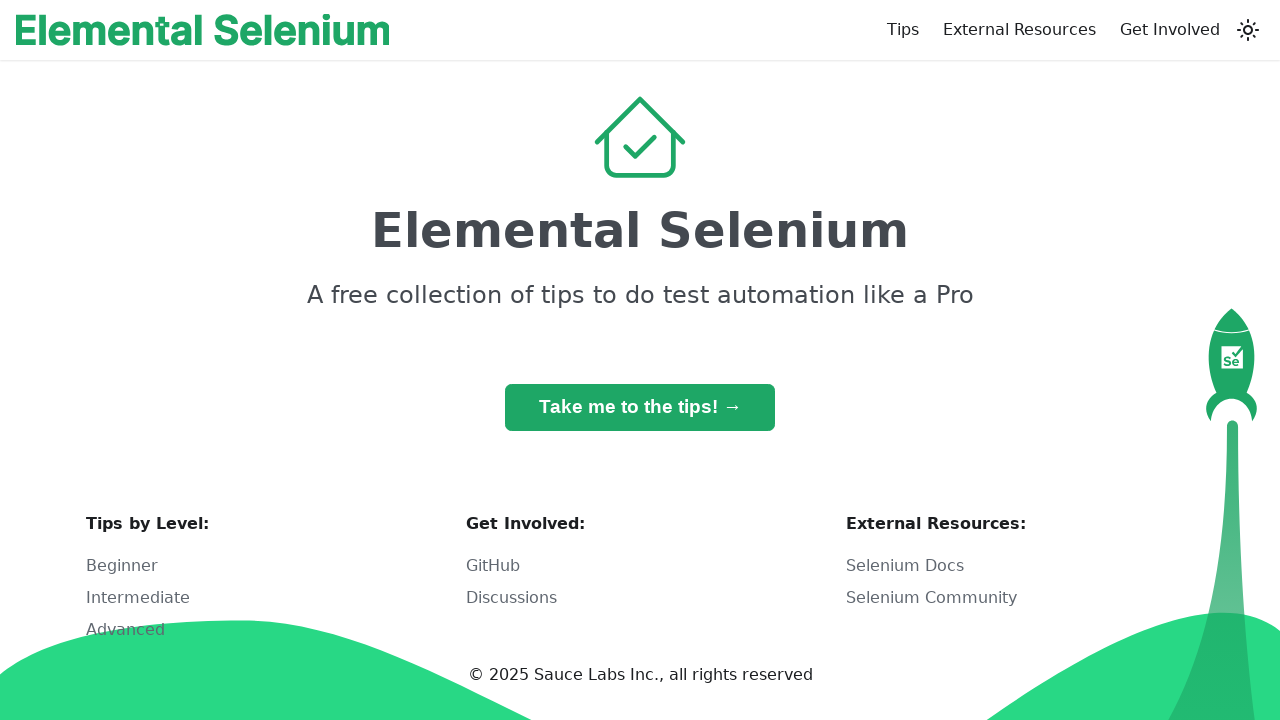

H1 heading element is visible on new page
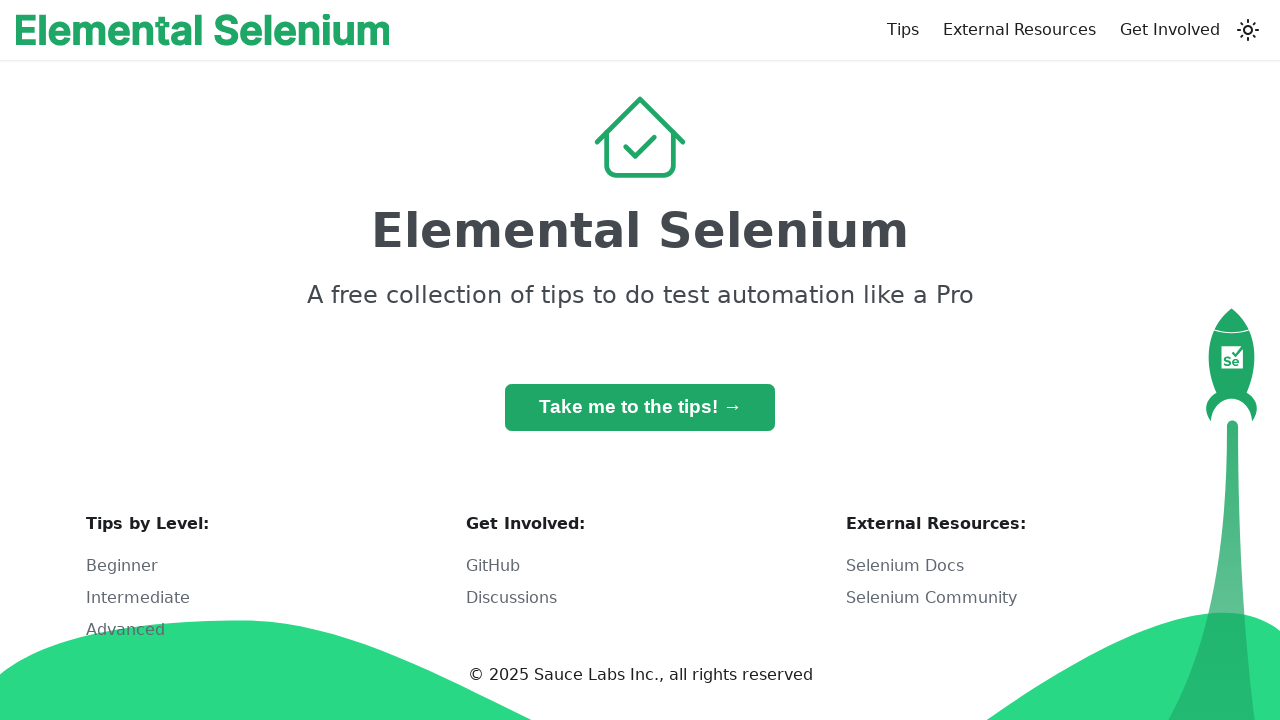

Verified heading text is 'Elemental Selenium'
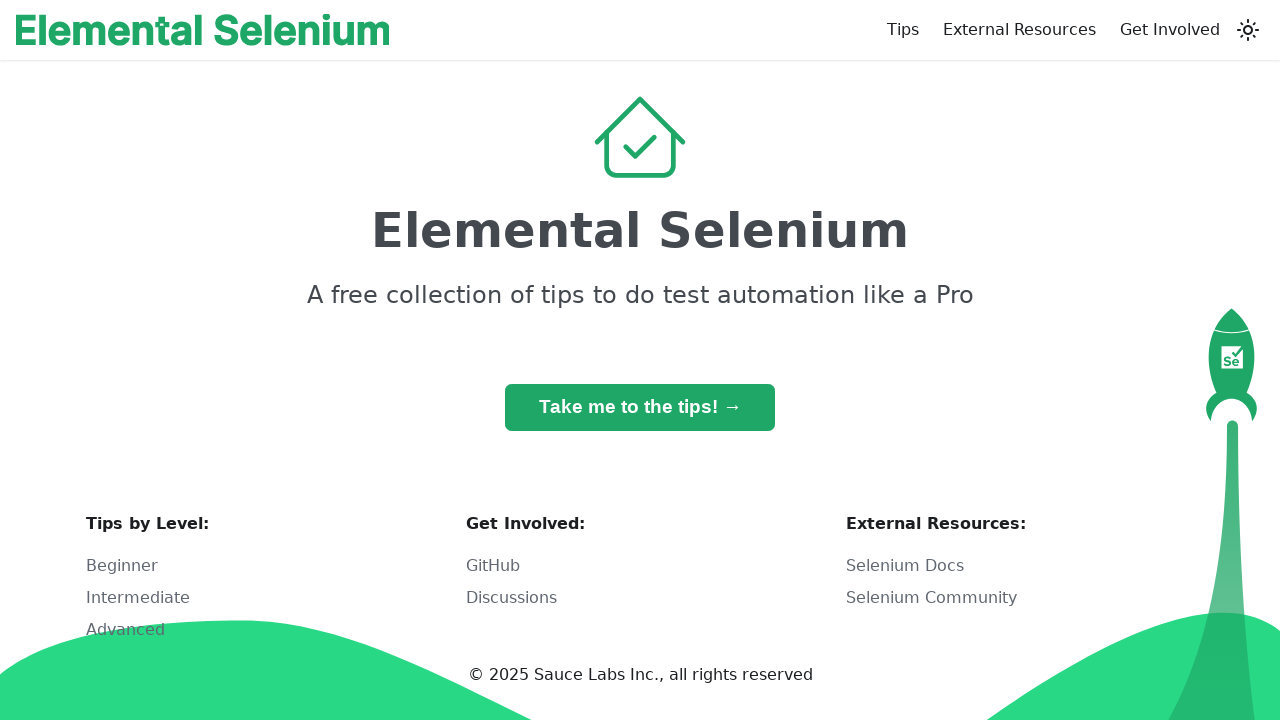

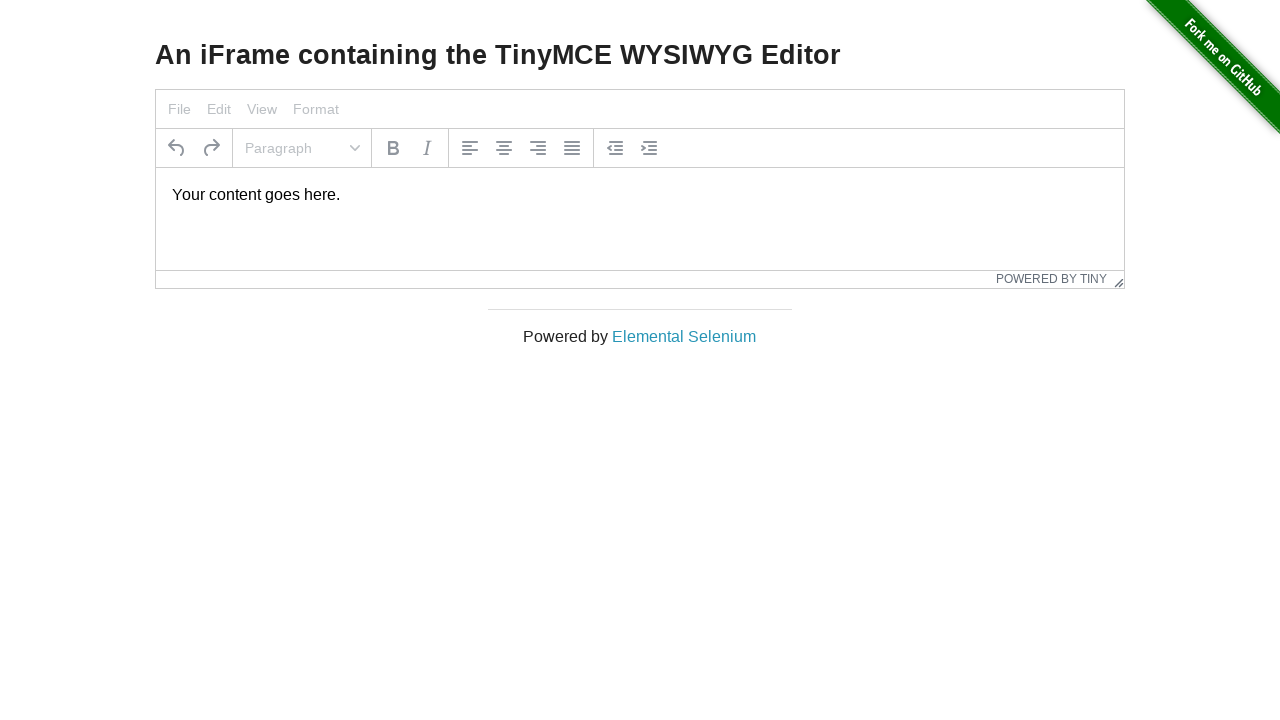